Tests browser window and tab handling by clicking buttons that open new tabs/windows, switching between them, reading content from the new windows, and closing them while returning to the parent window.

Starting URL: https://demoqa.com/browser-windows

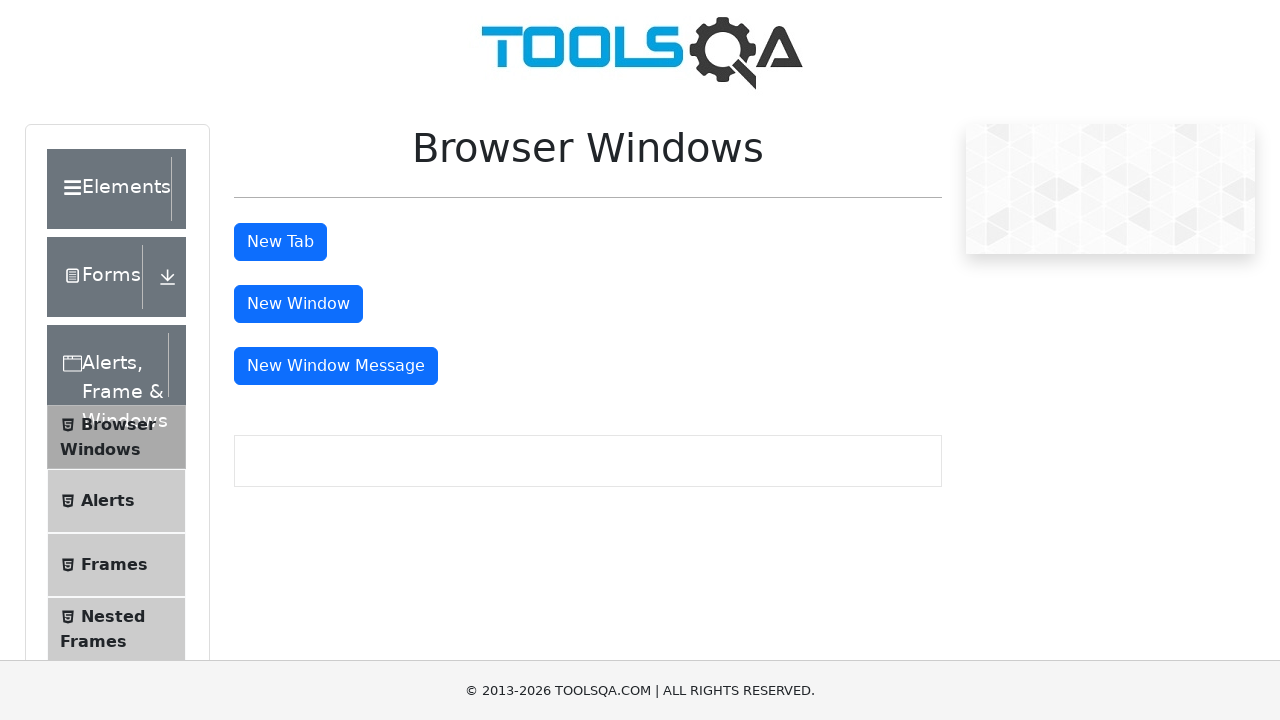

Clicked 'New Tab' button to open a new tab at (280, 242) on #tabButton
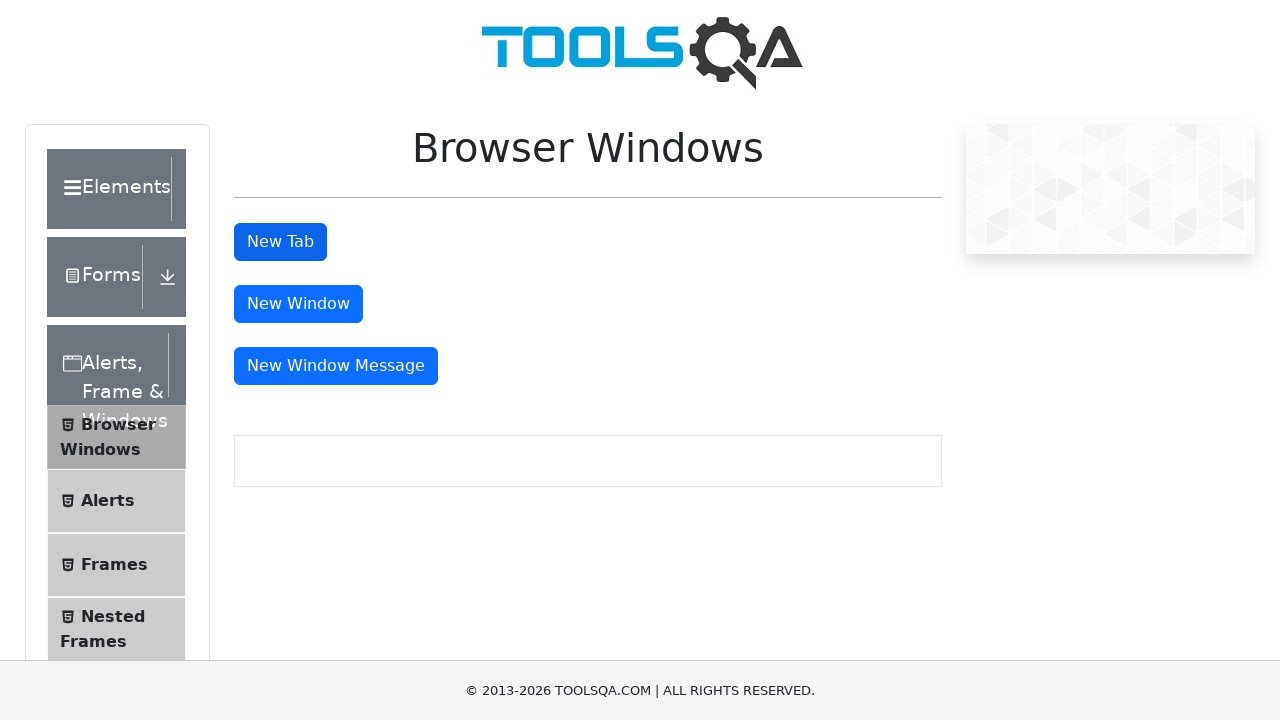

Waited 1 second for new tab to open
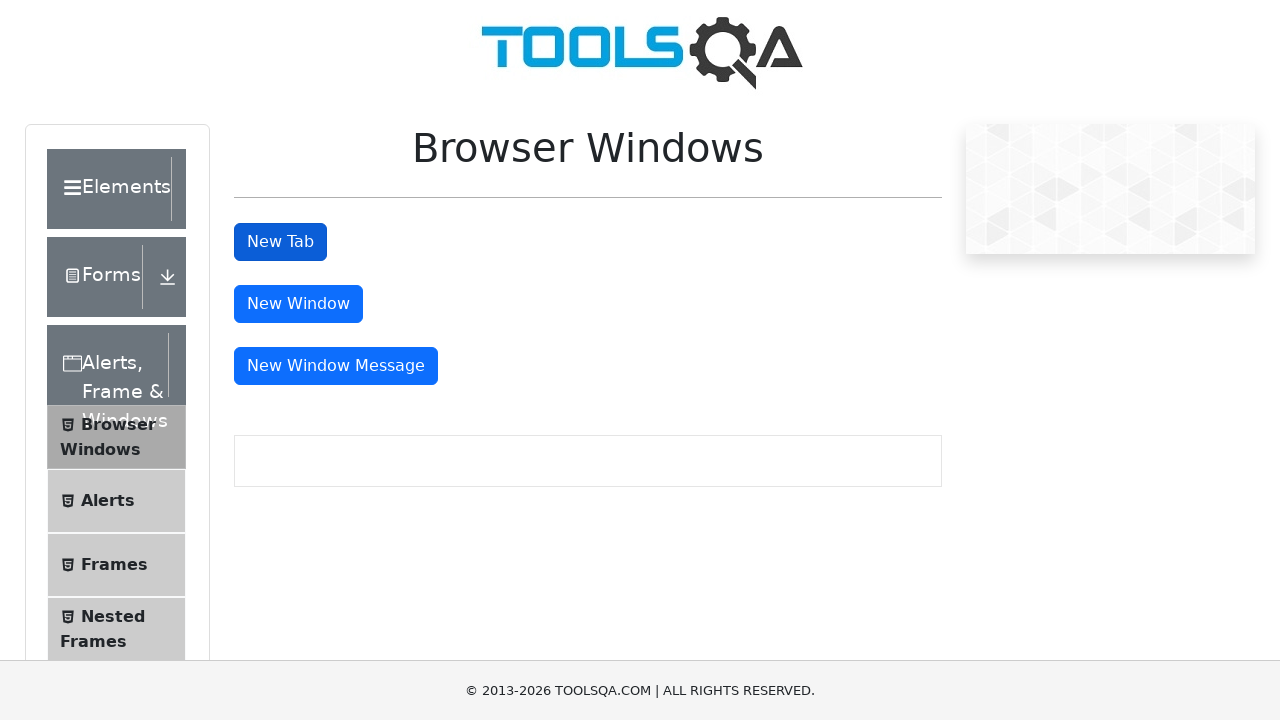

Retrieved all open pages from context
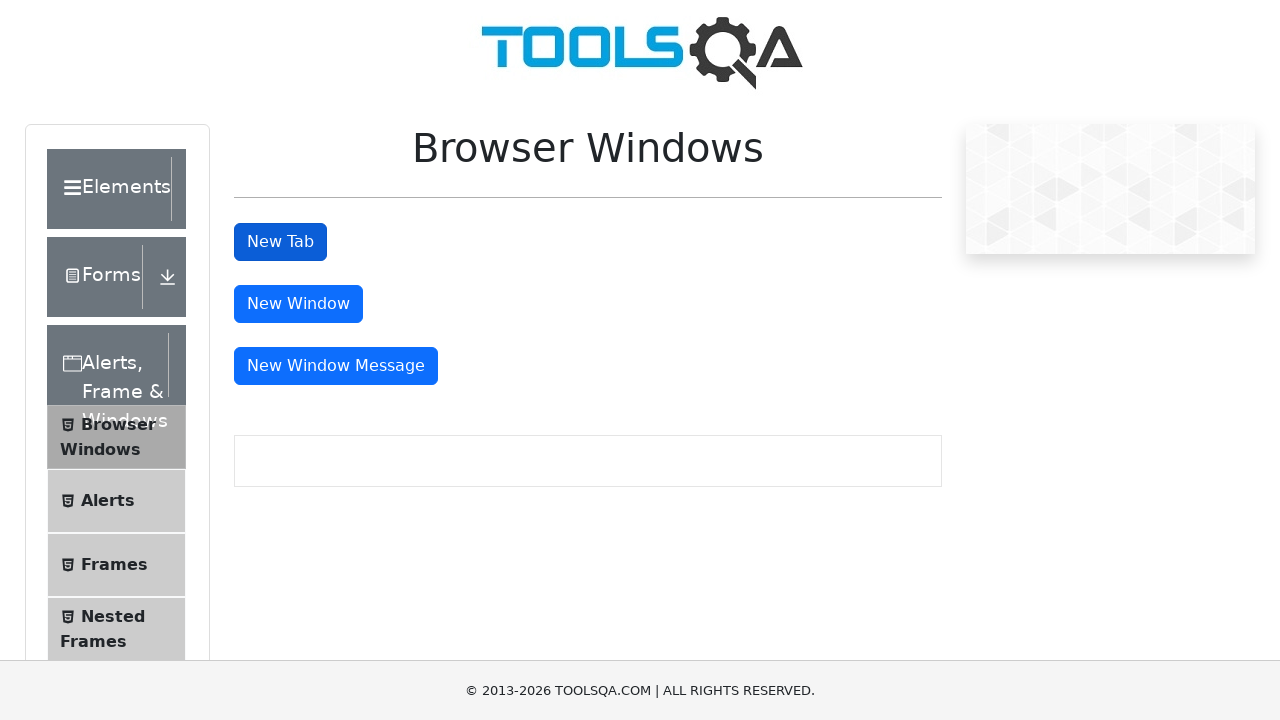

Selected the newly opened tab
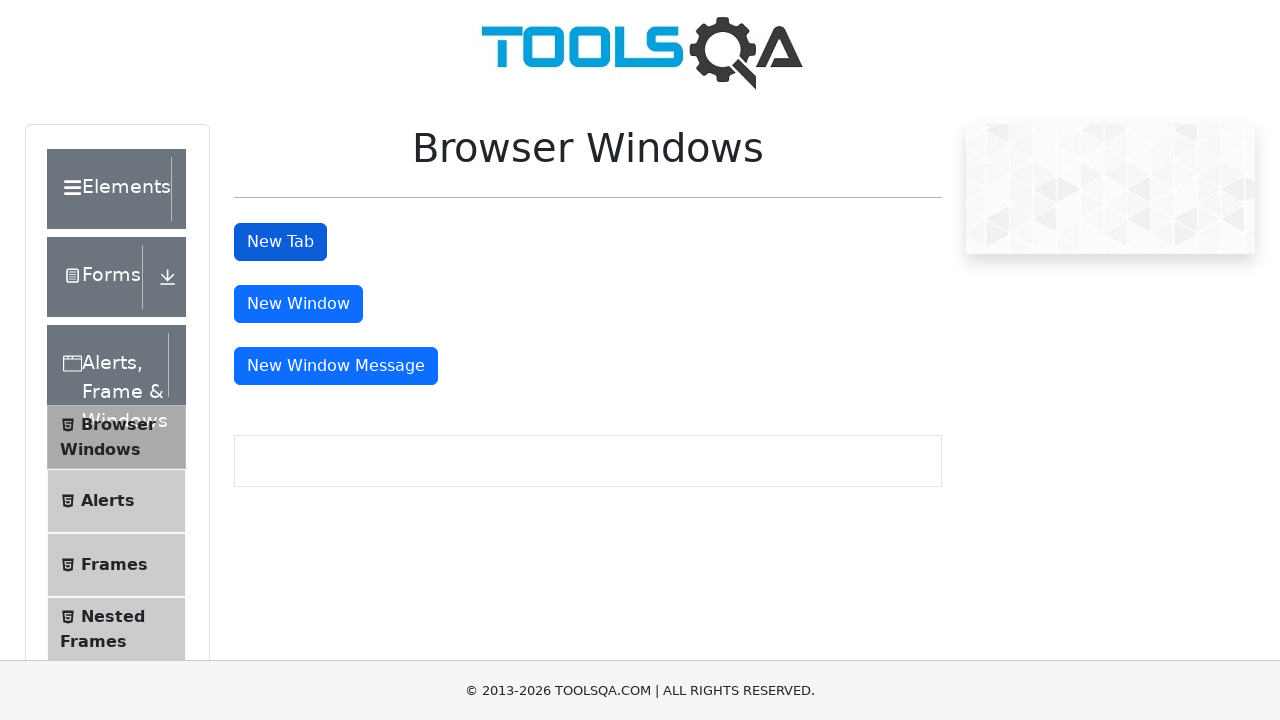

Waited for sample heading element to load in new tab
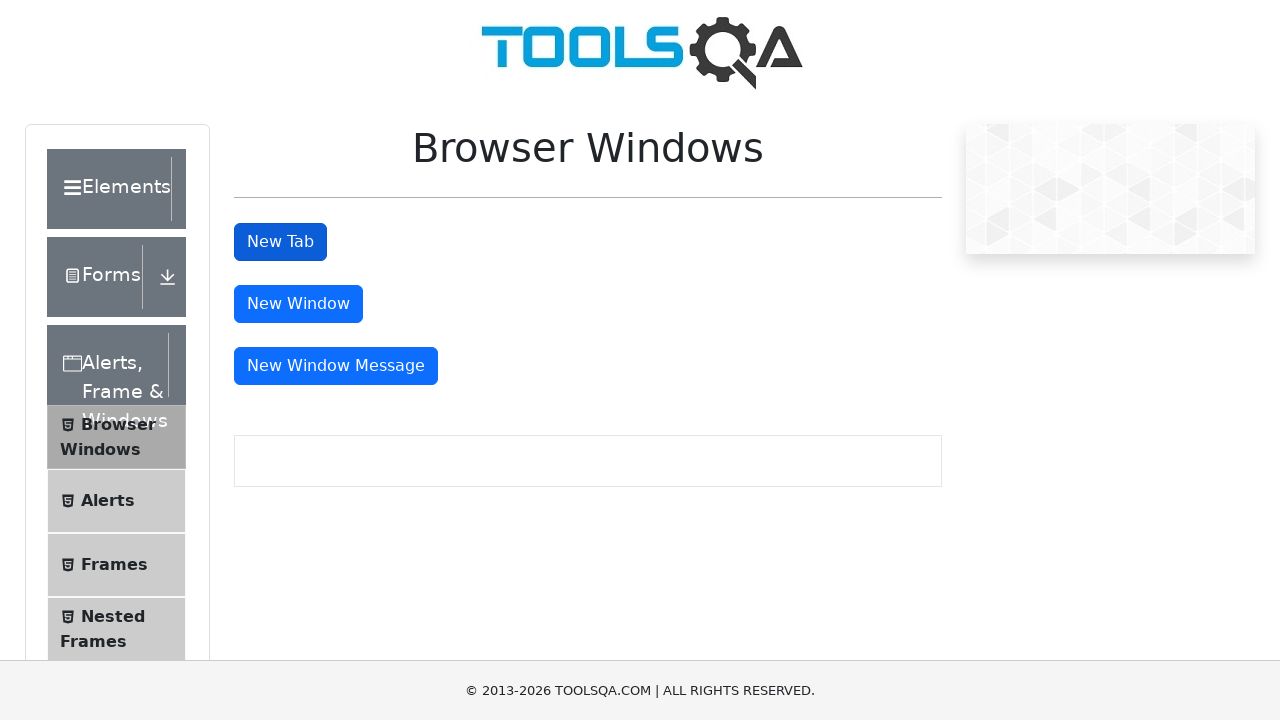

Read heading text from new tab: 'This is a sample page'
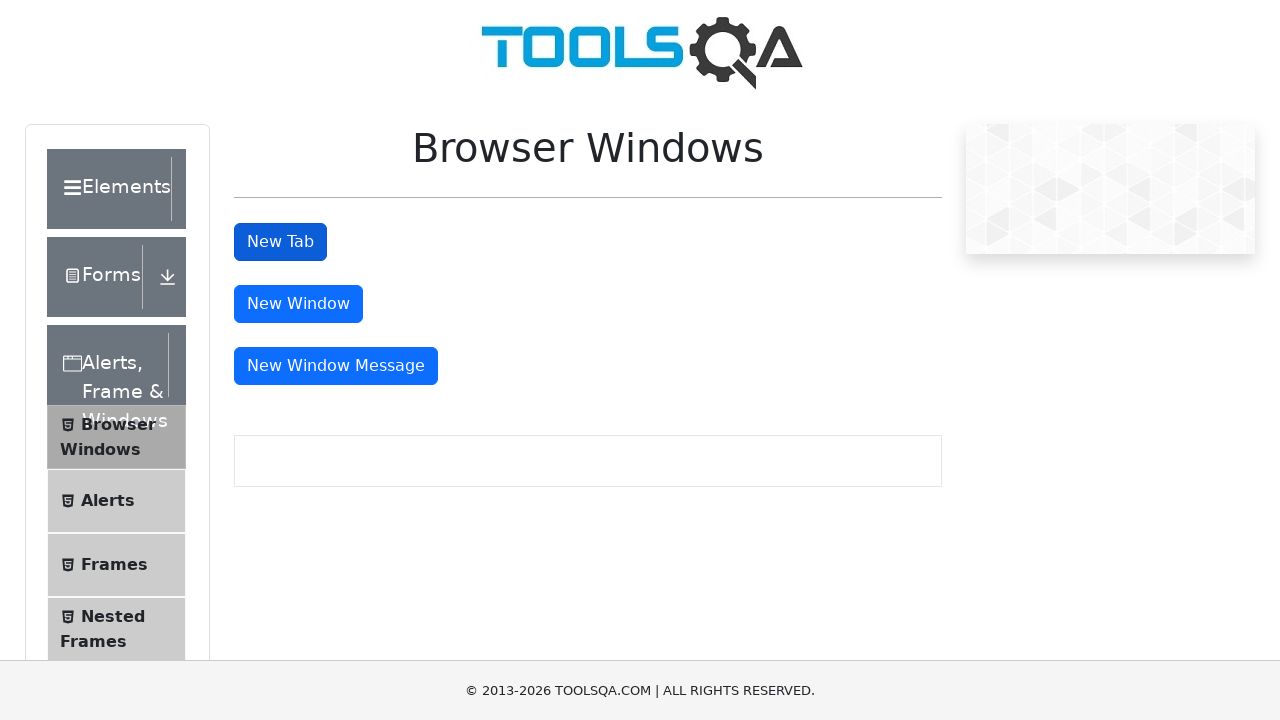

Printed heading text to console
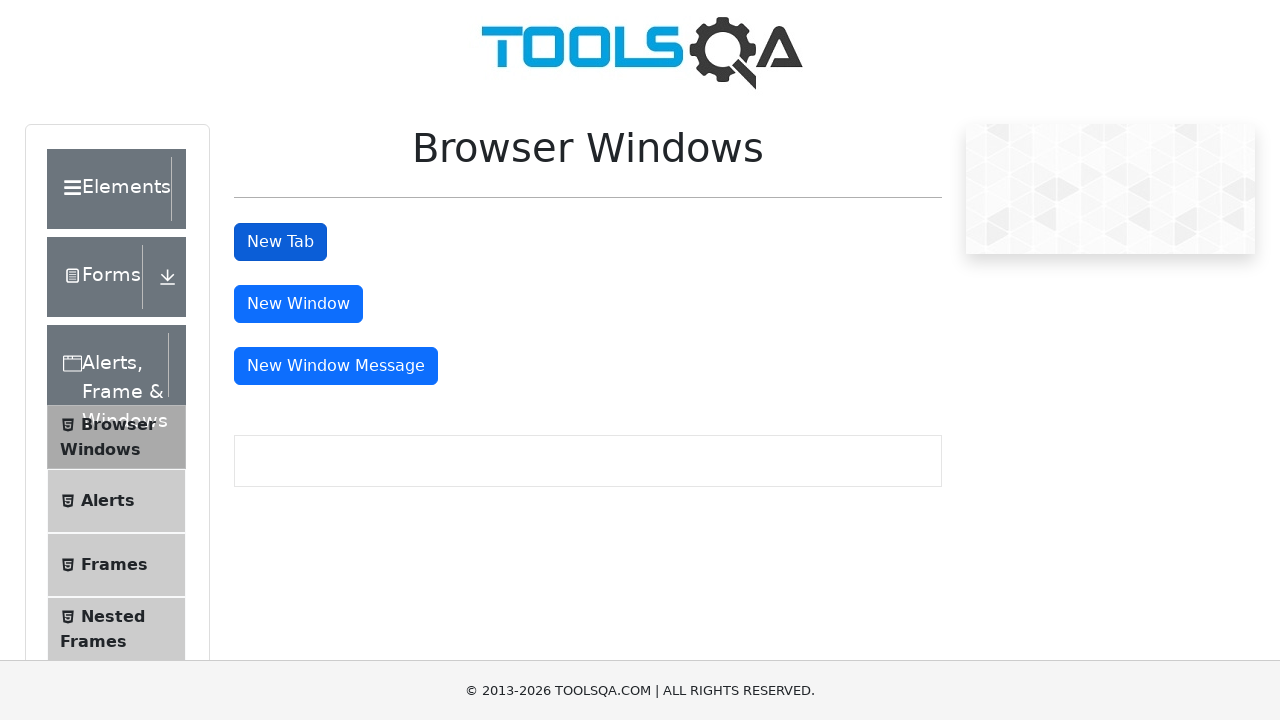

Closed the new tab
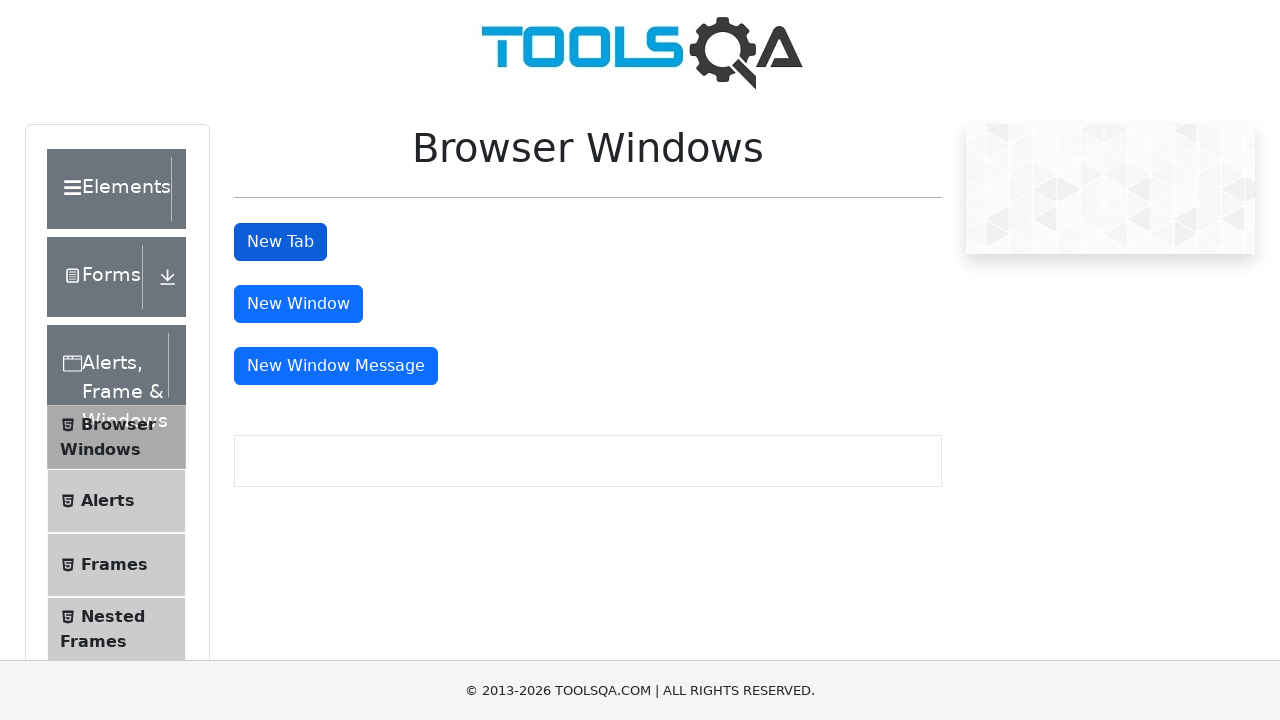

Clicked 'New Window' button to open a new window at (298, 304) on #windowButton
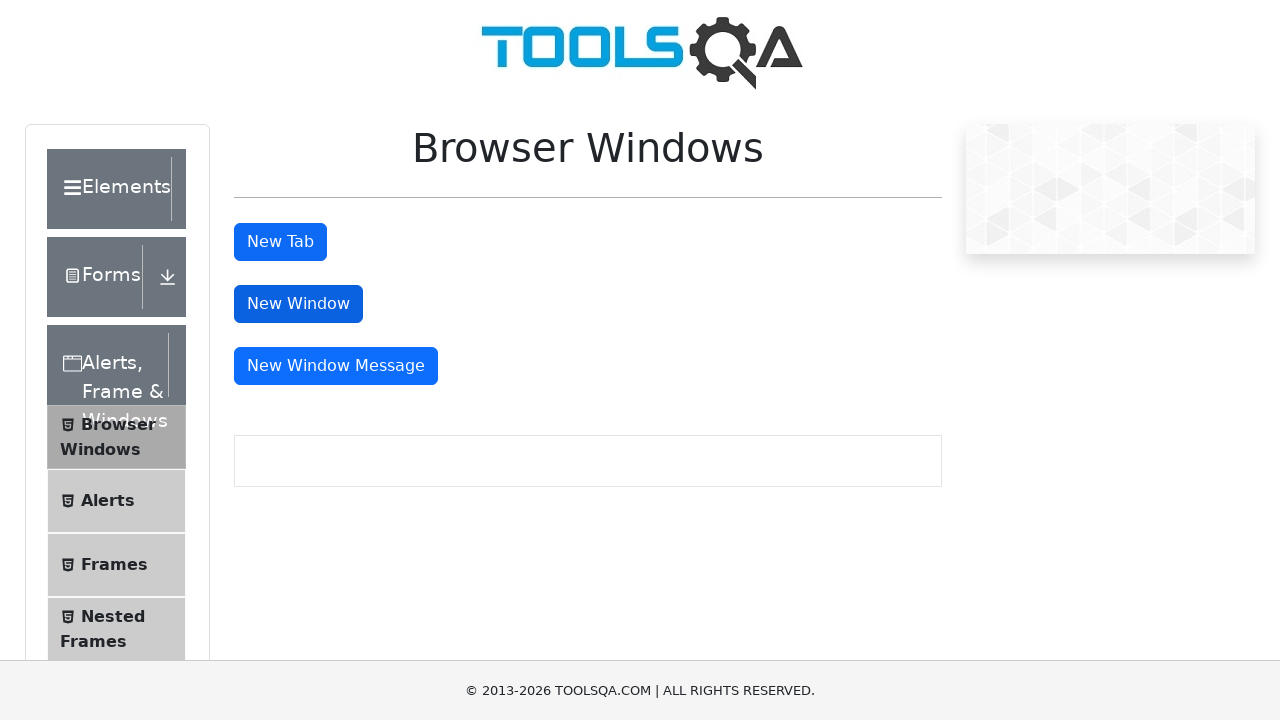

Waited 1 second for new window to open
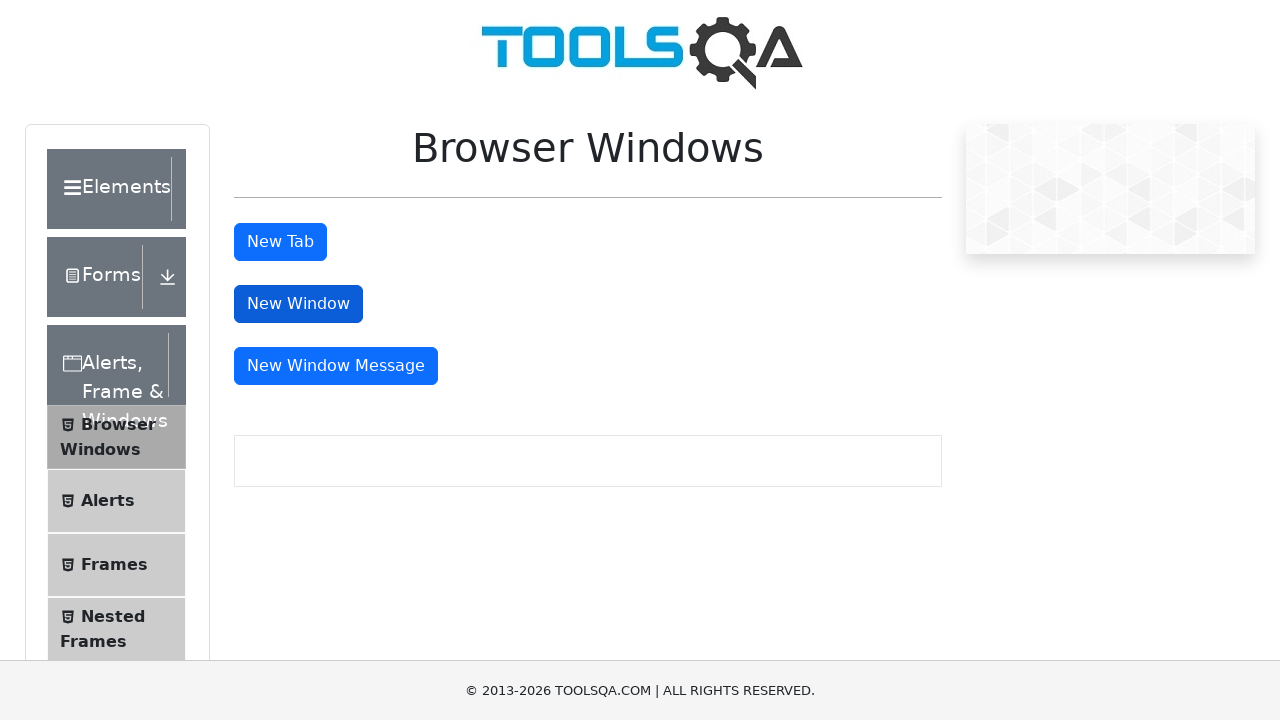

Retrieved all open pages from context
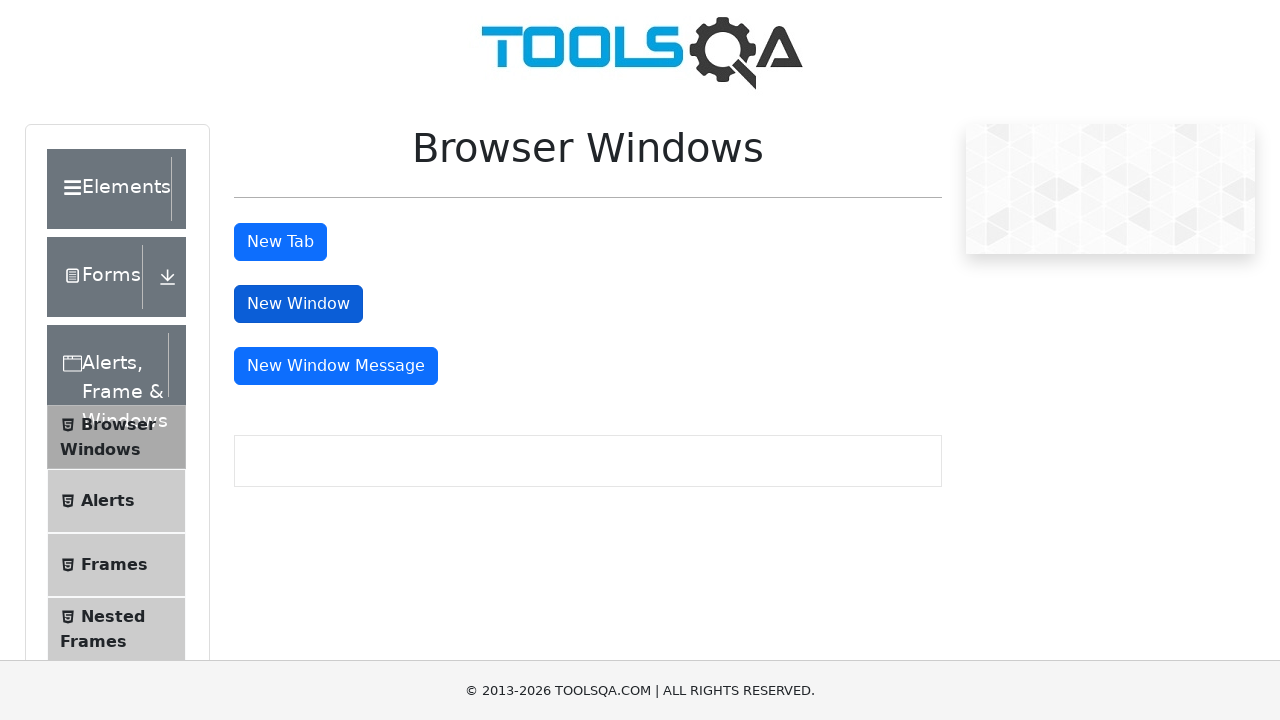

Selected the newly opened window
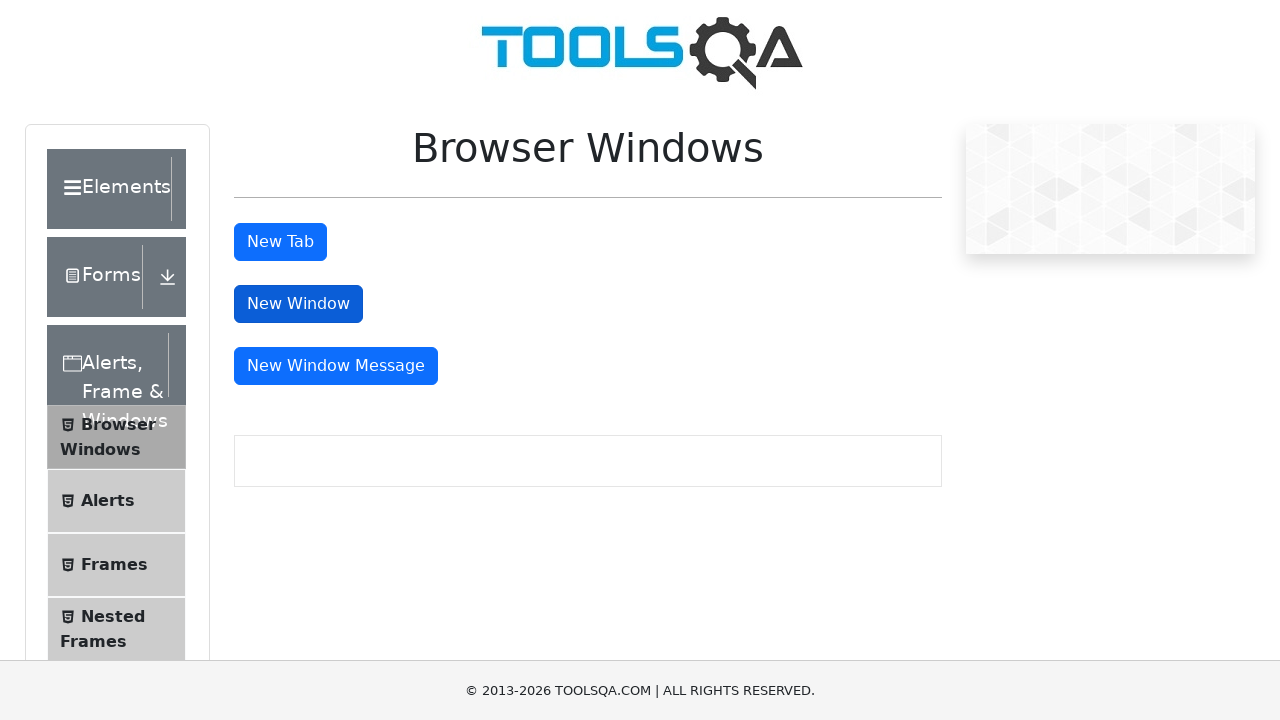

Waited for sample heading element to load in new window
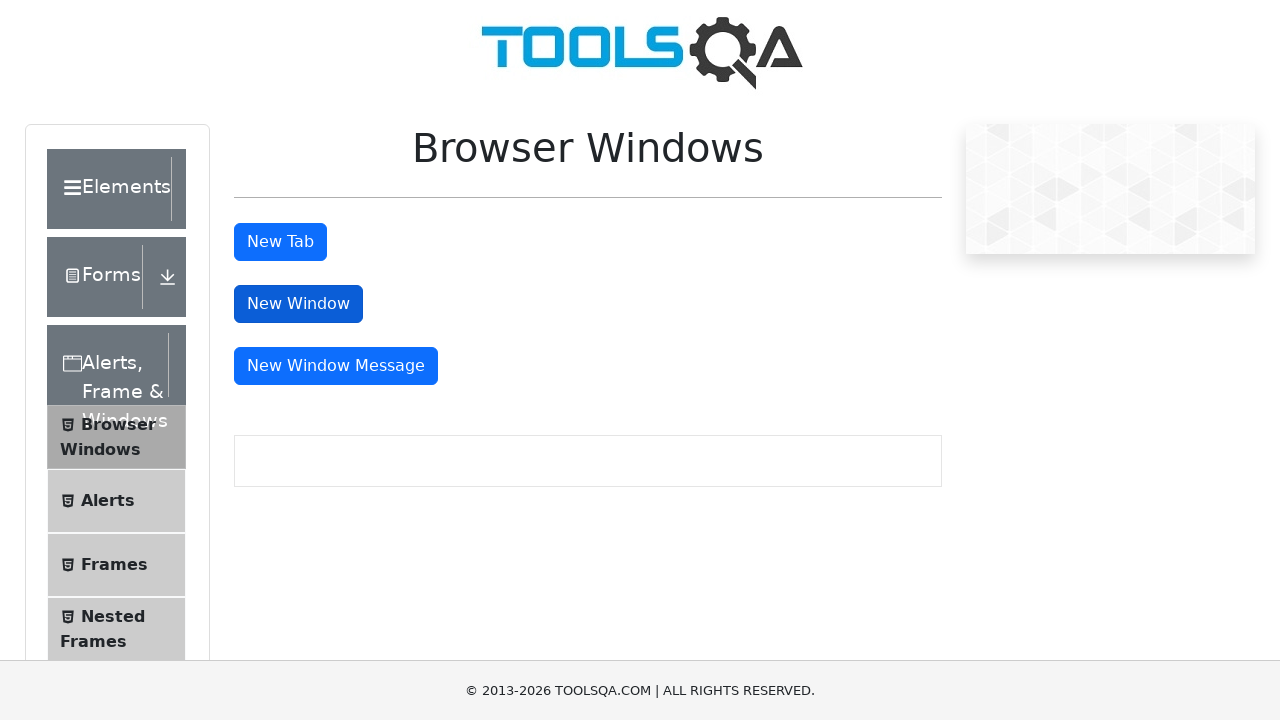

Read heading text from new window: 'This is a sample page'
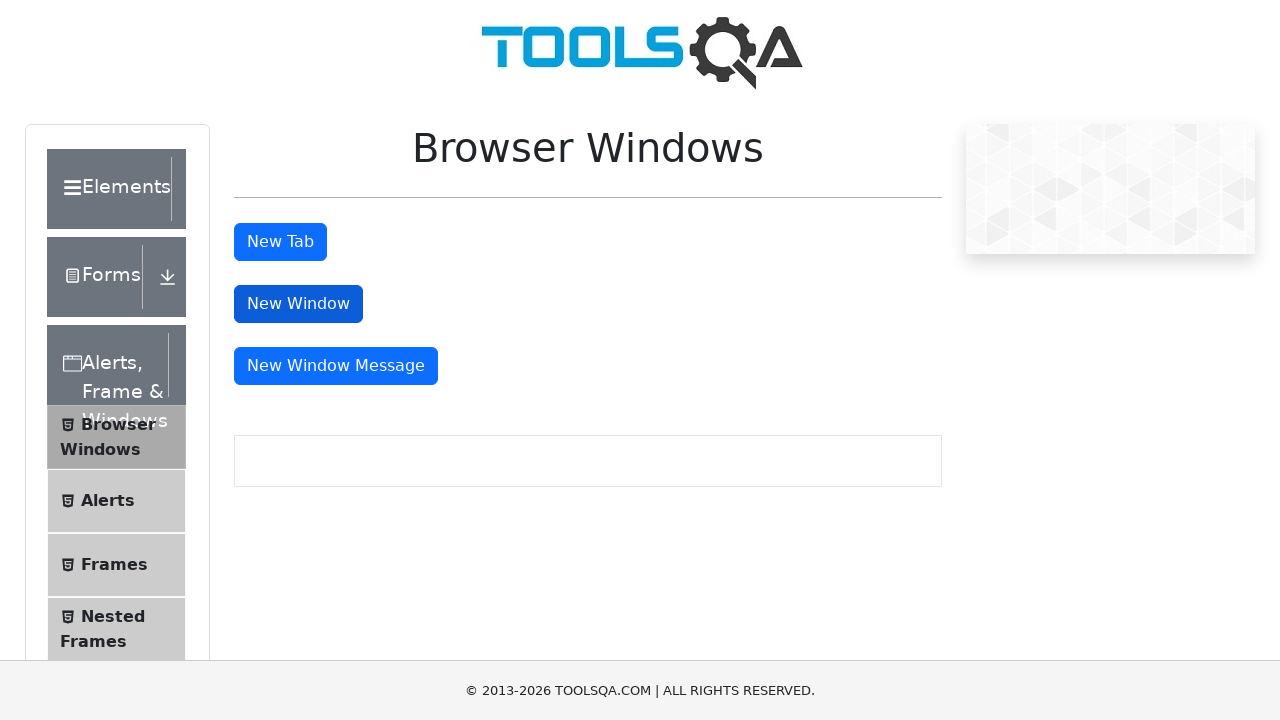

Printed heading text to console
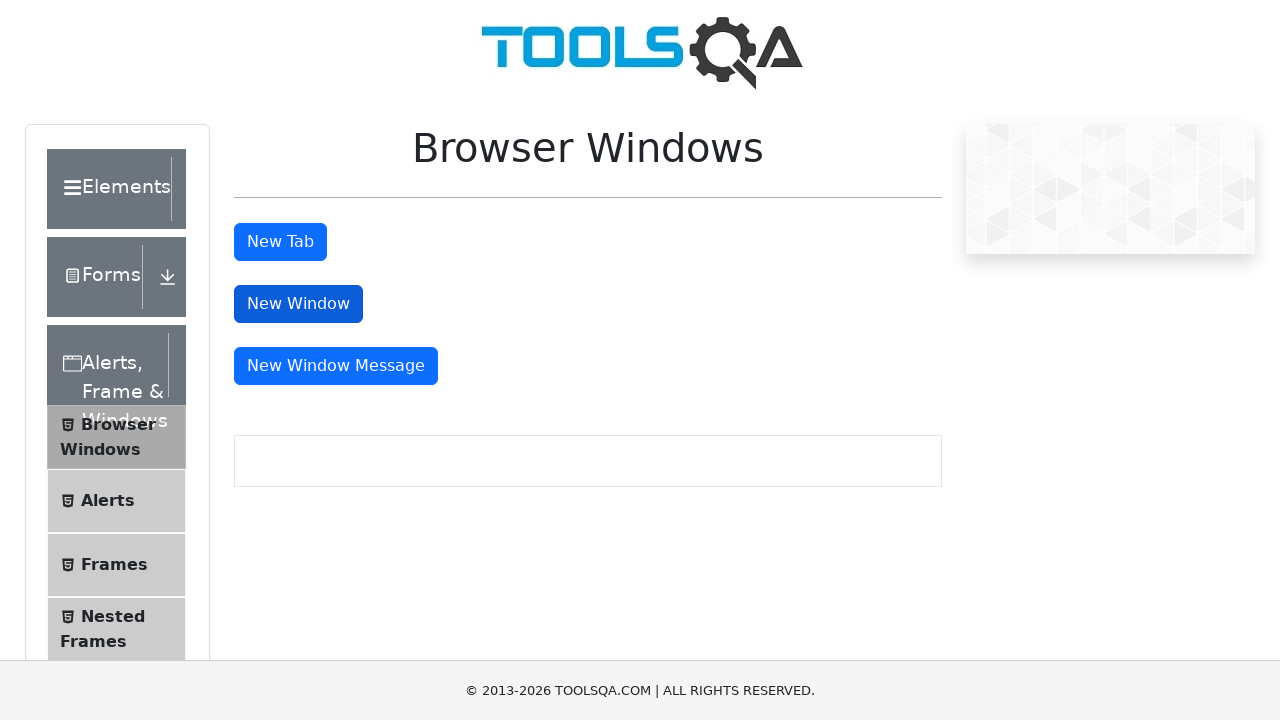

Closed the new window and returned to parent window
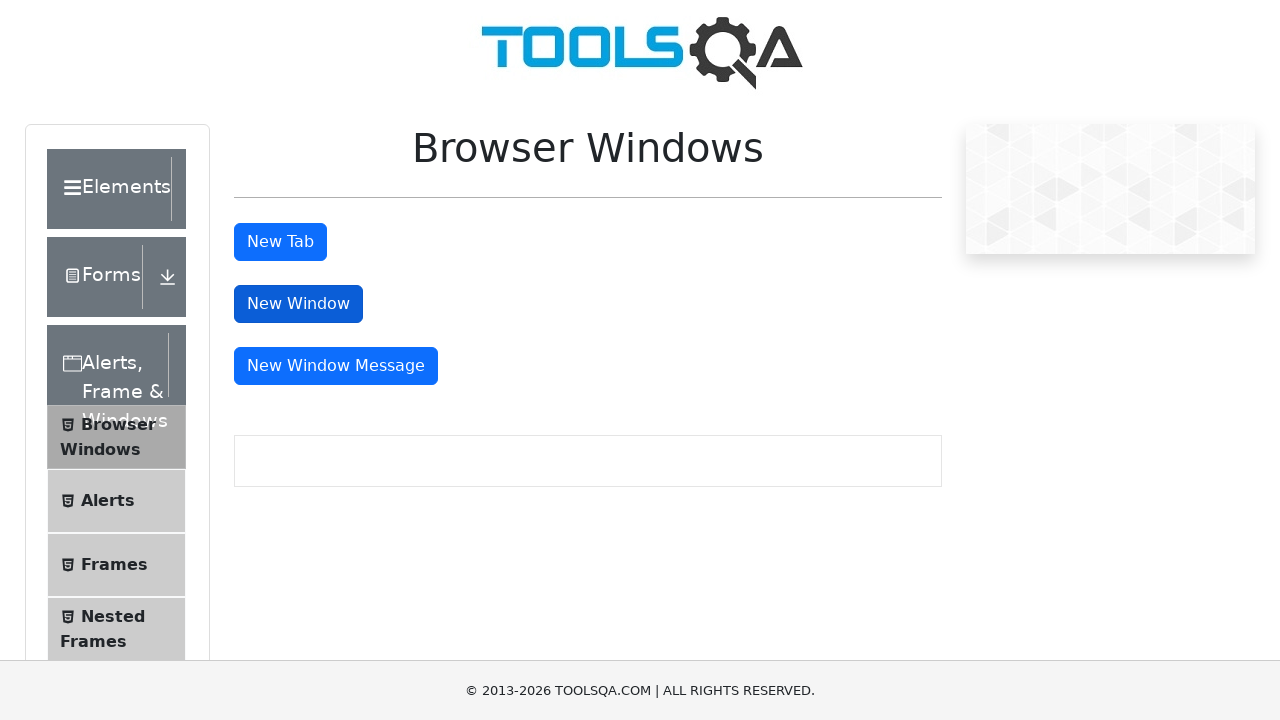

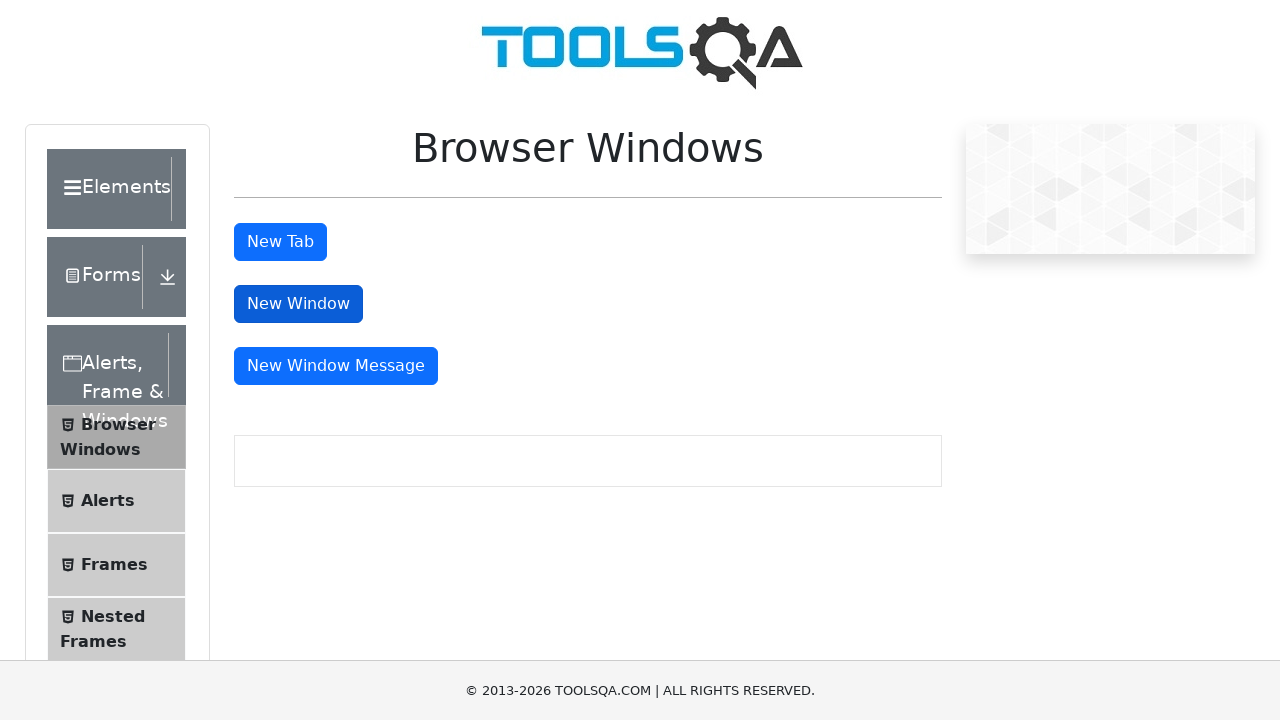